Navigates to Dropbox homepage and verifies the page loads successfully

Starting URL: http://dropbox.com

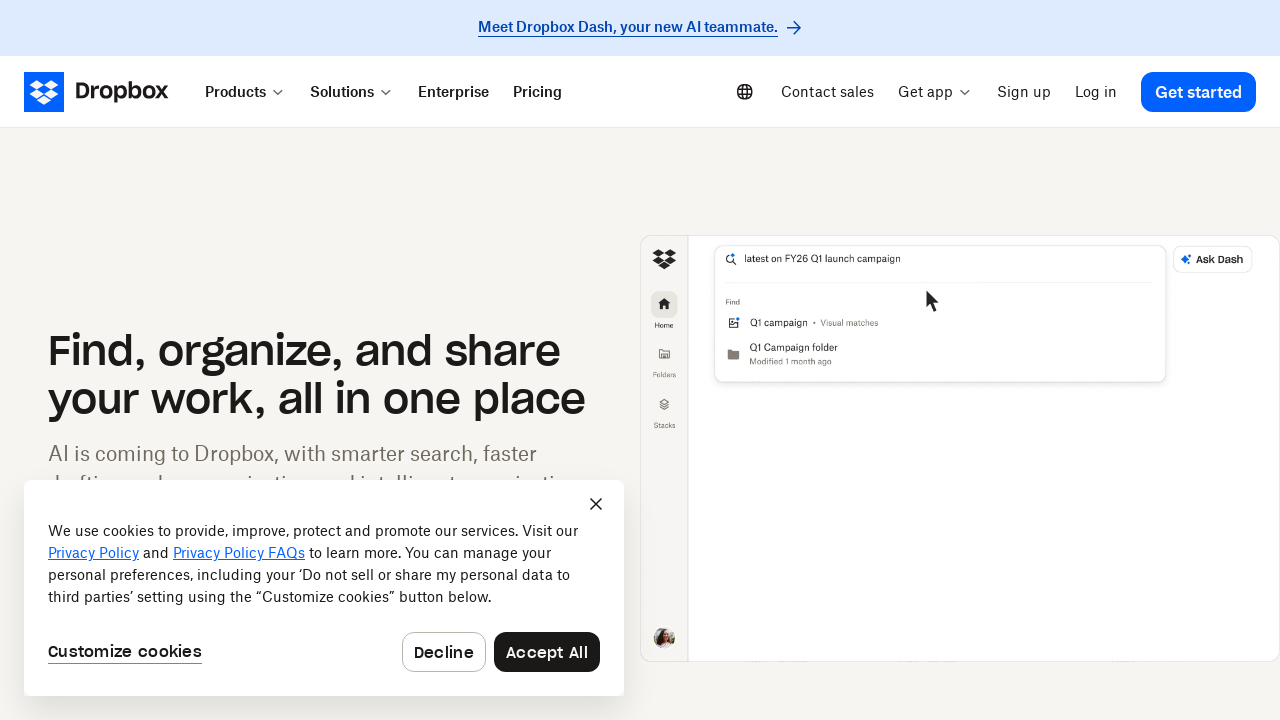

Navigated to Dropbox homepage
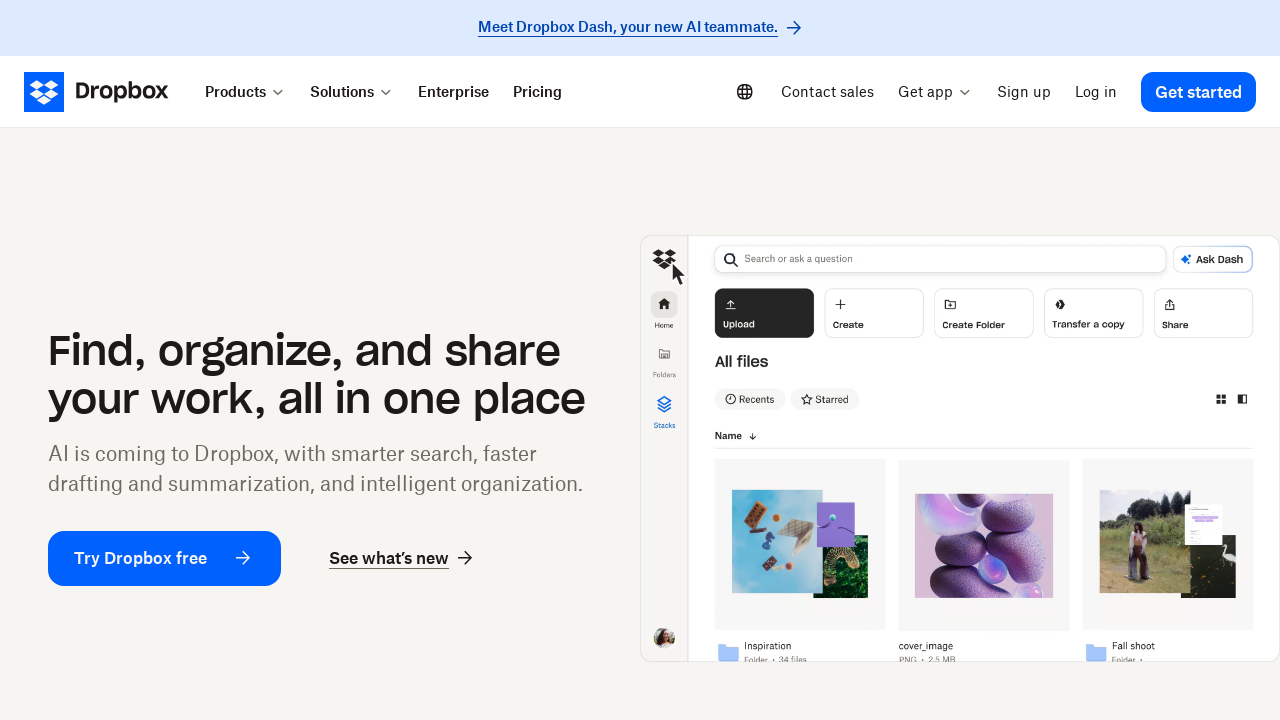

Page loaded completely
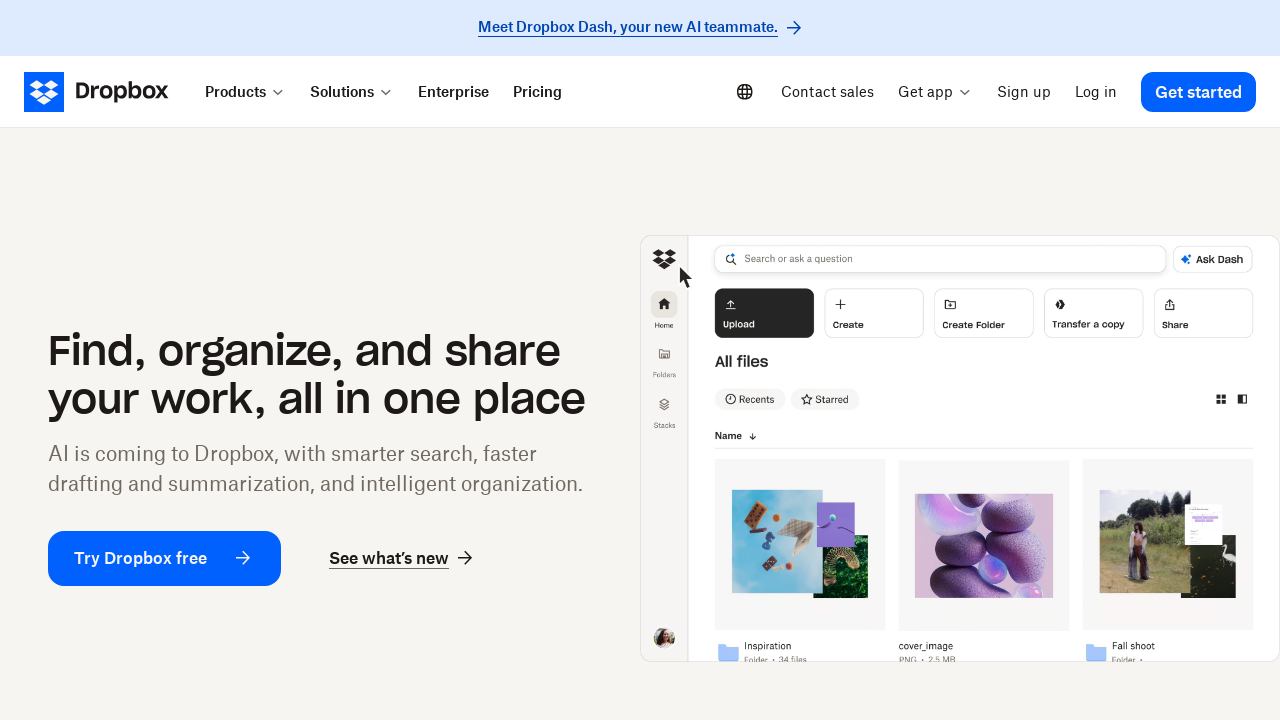

Verified page has a title
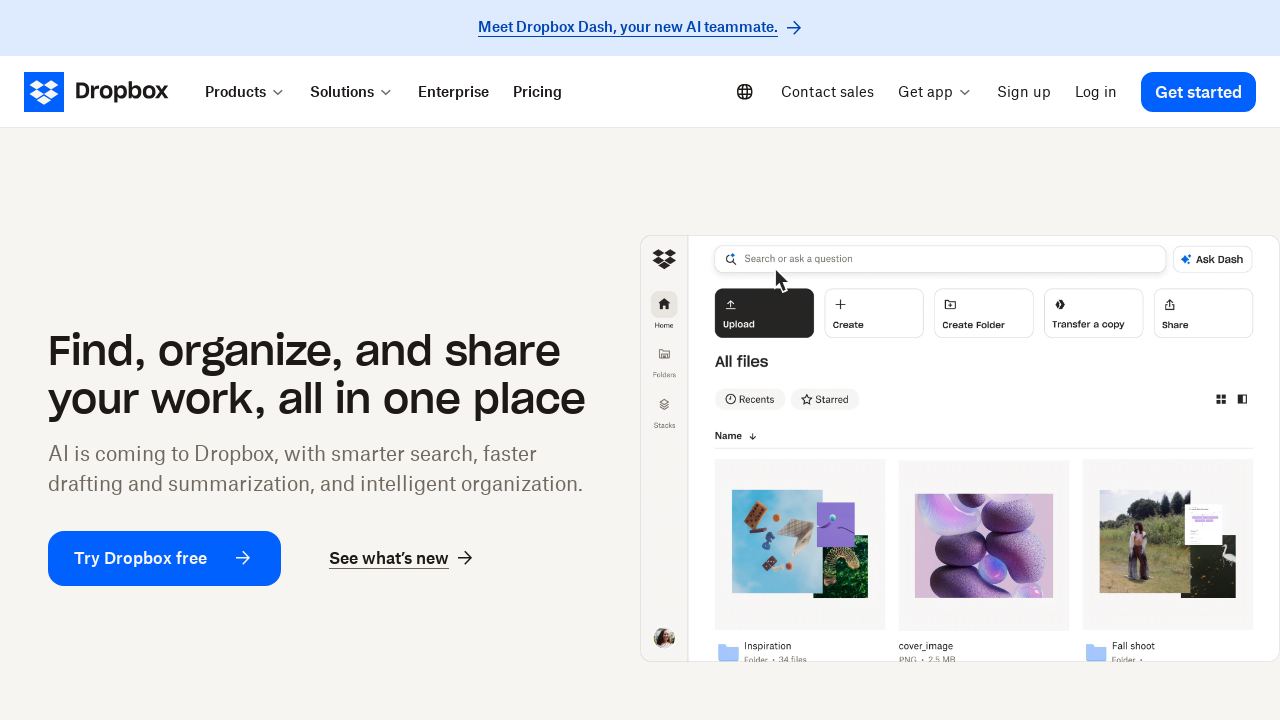

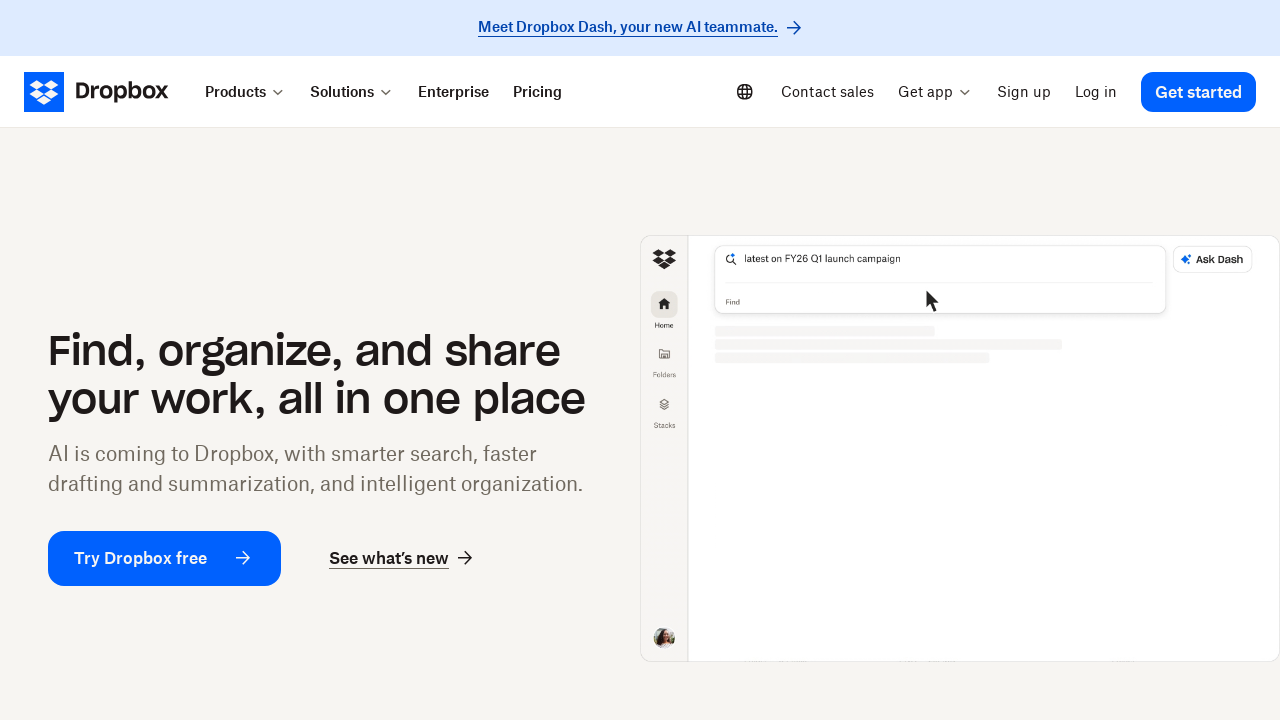